Tests datepicker functionality by entering a date value and submitting it with the Enter key

Starting URL: https://formy-project.herokuapp.com/datepicker

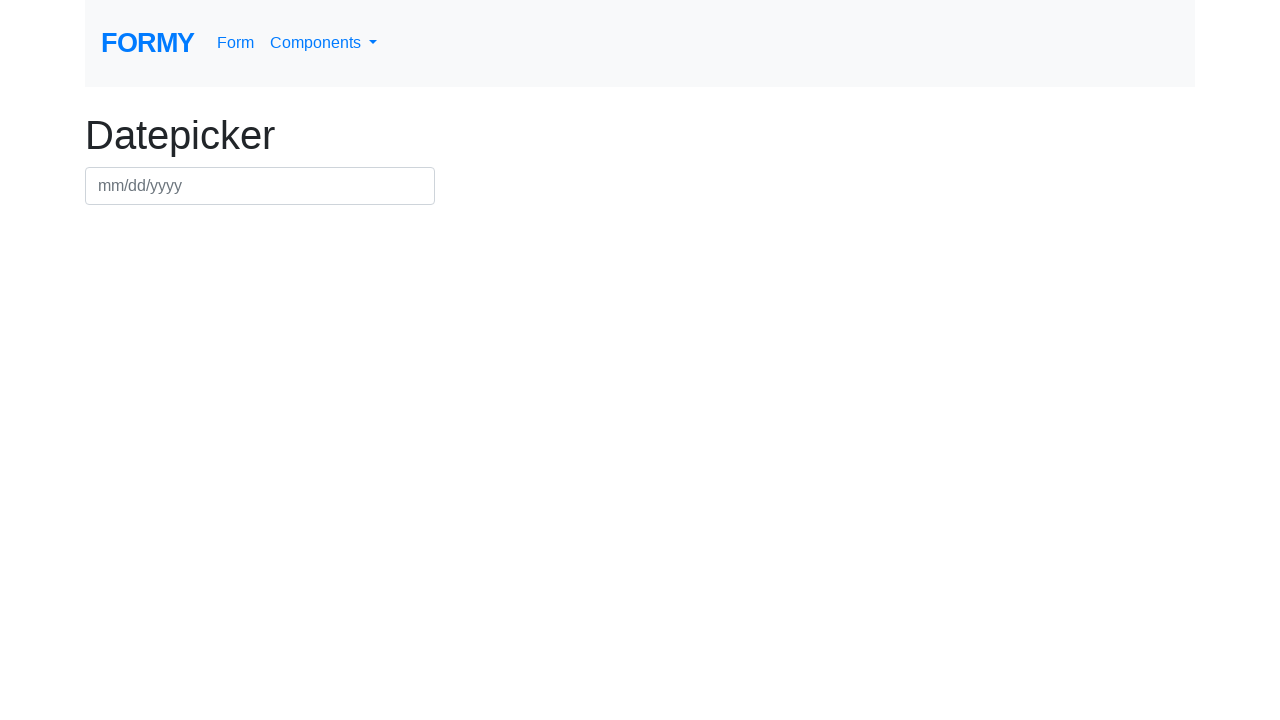

Filled datepicker input with date 03/15/2024 on #datepicker
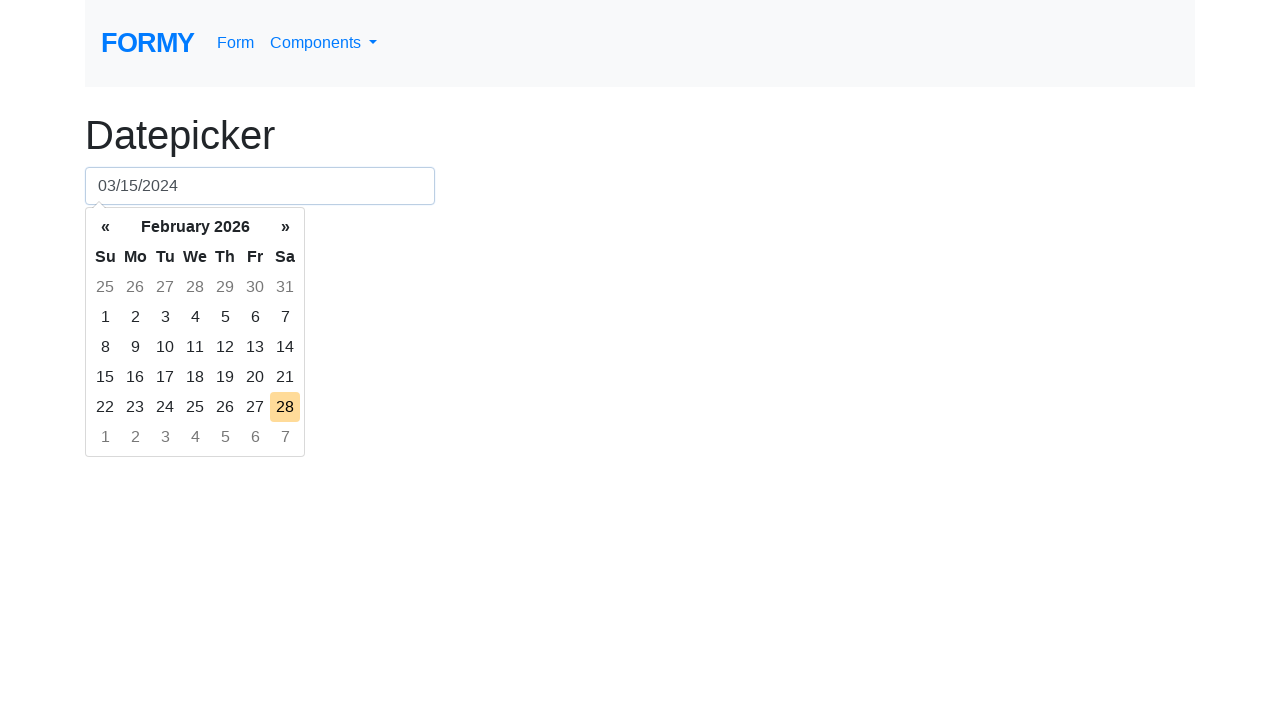

Pressed Enter key to submit the date selection on #datepicker
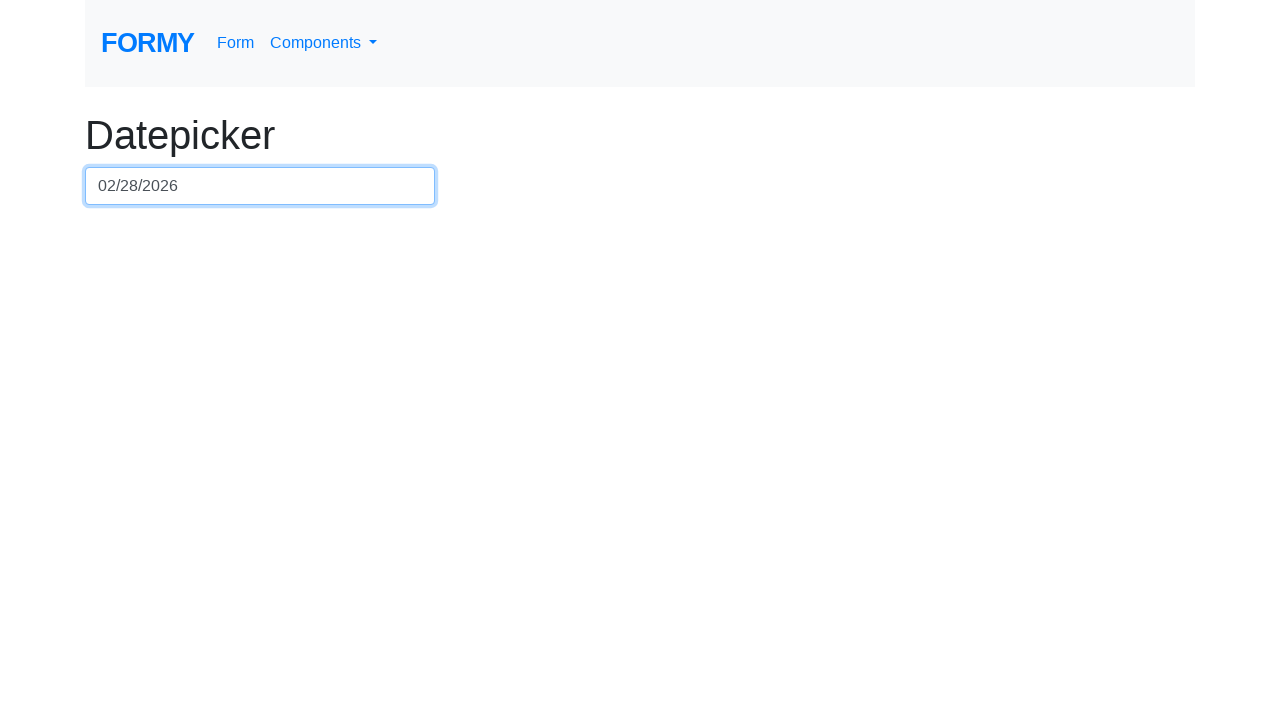

Waited 500ms for datepicker to process the date submission
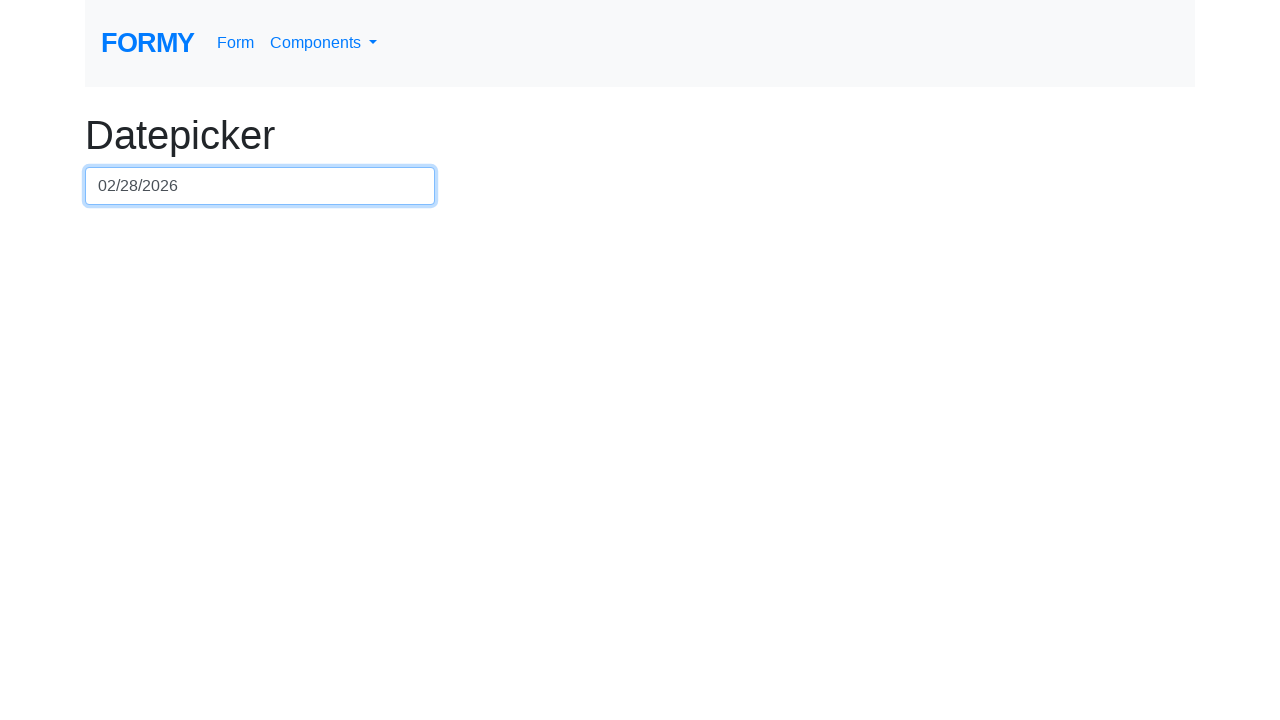

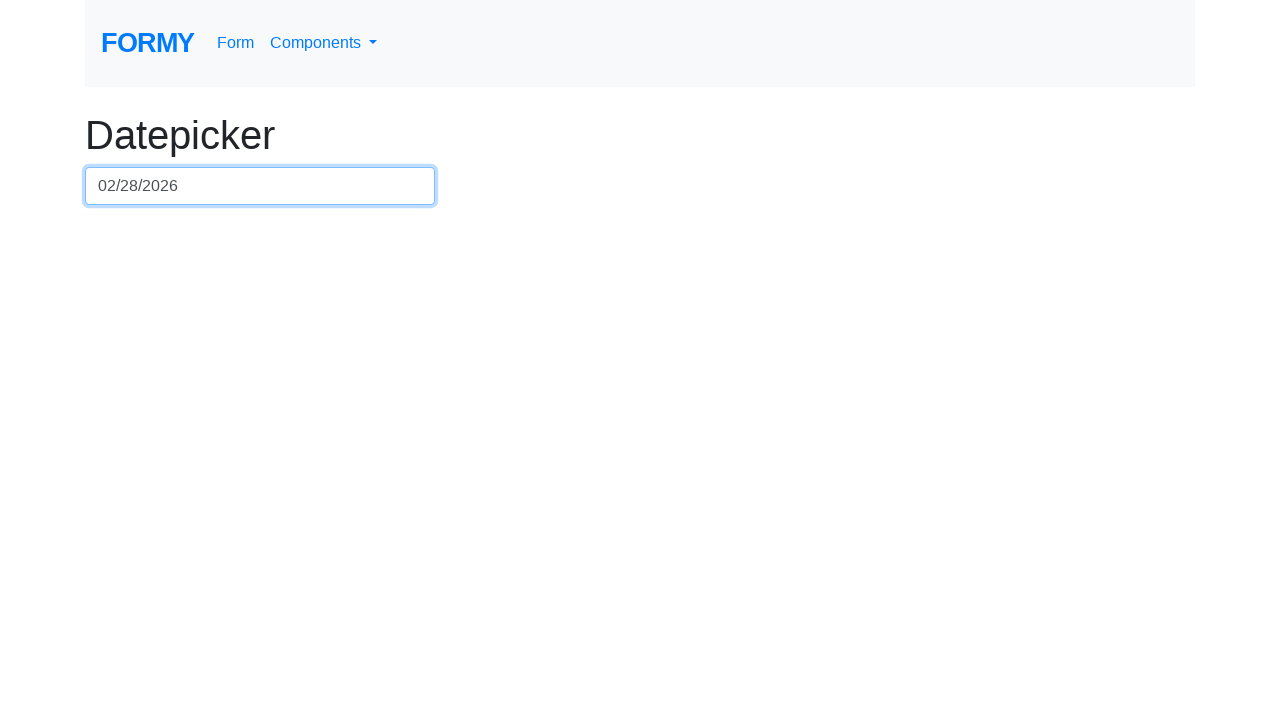